Tests multi-select dropdown functionality by selecting an option by index and then deselecting it on a test page.

Starting URL: http://omayo.blogspot.com/2013/05/page-one.html

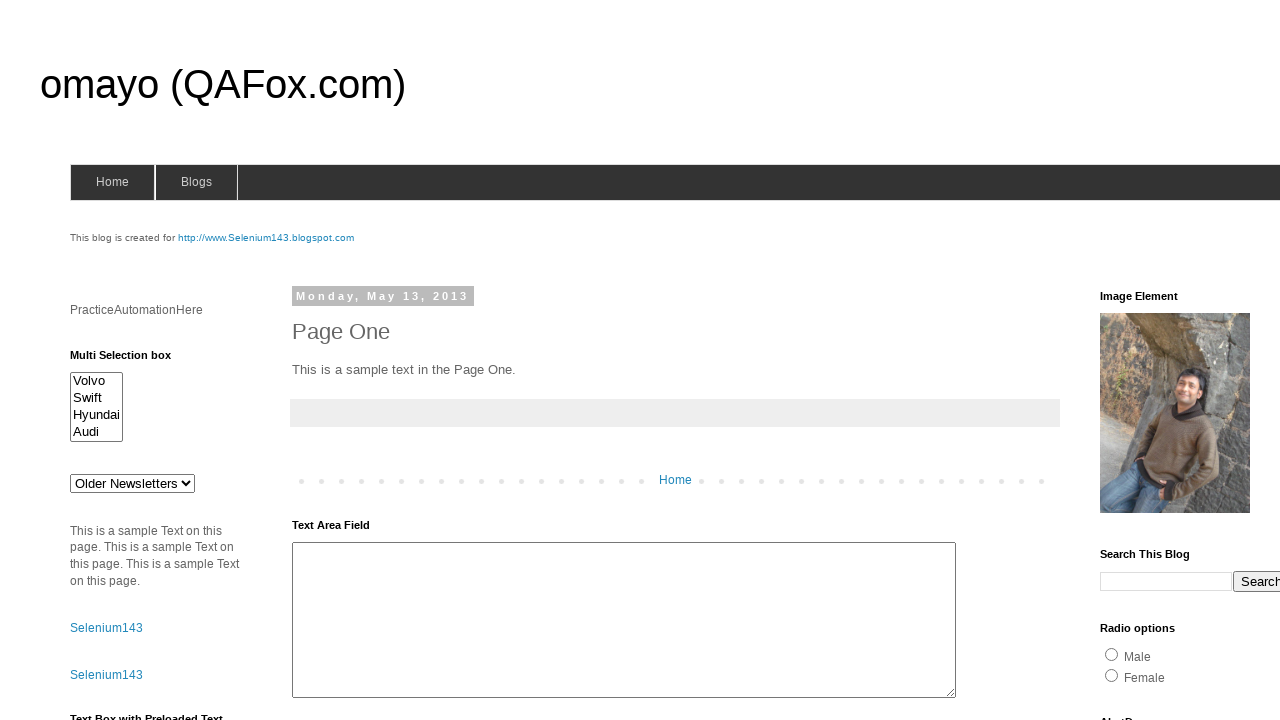

Located multi-select dropdown element
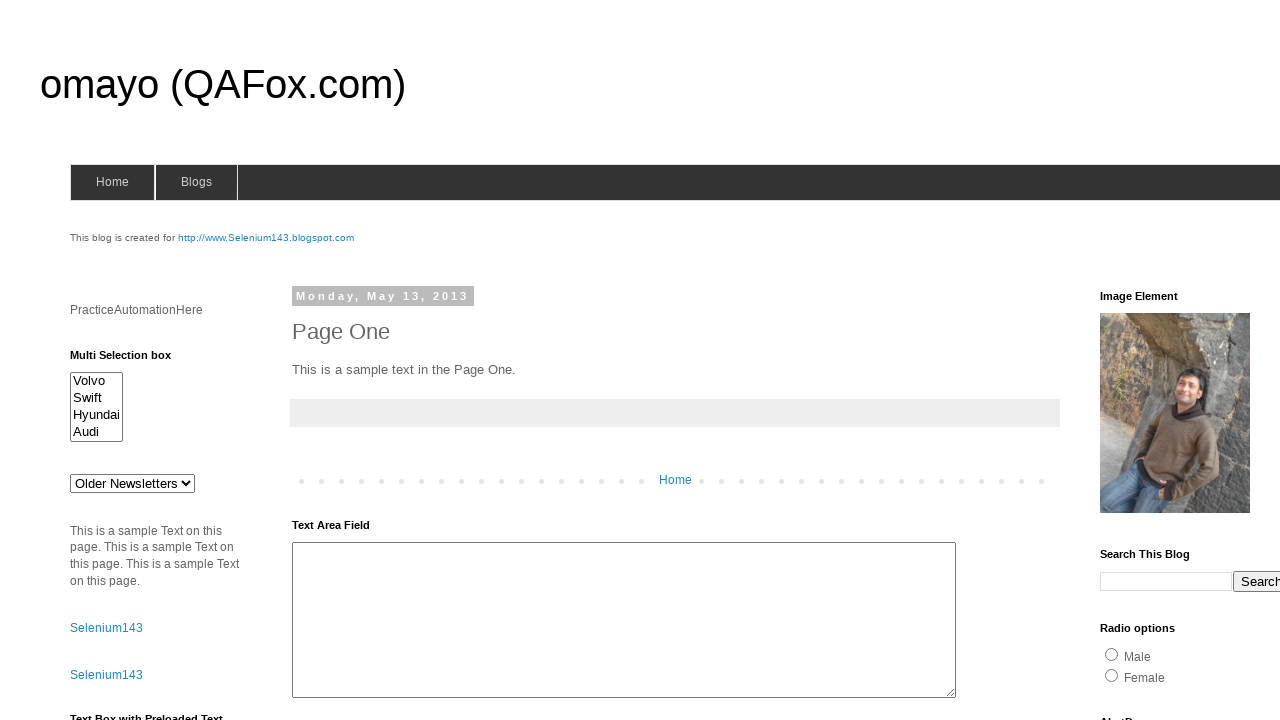

Selected option at index 2 in multi-select dropdown on #multiselect1
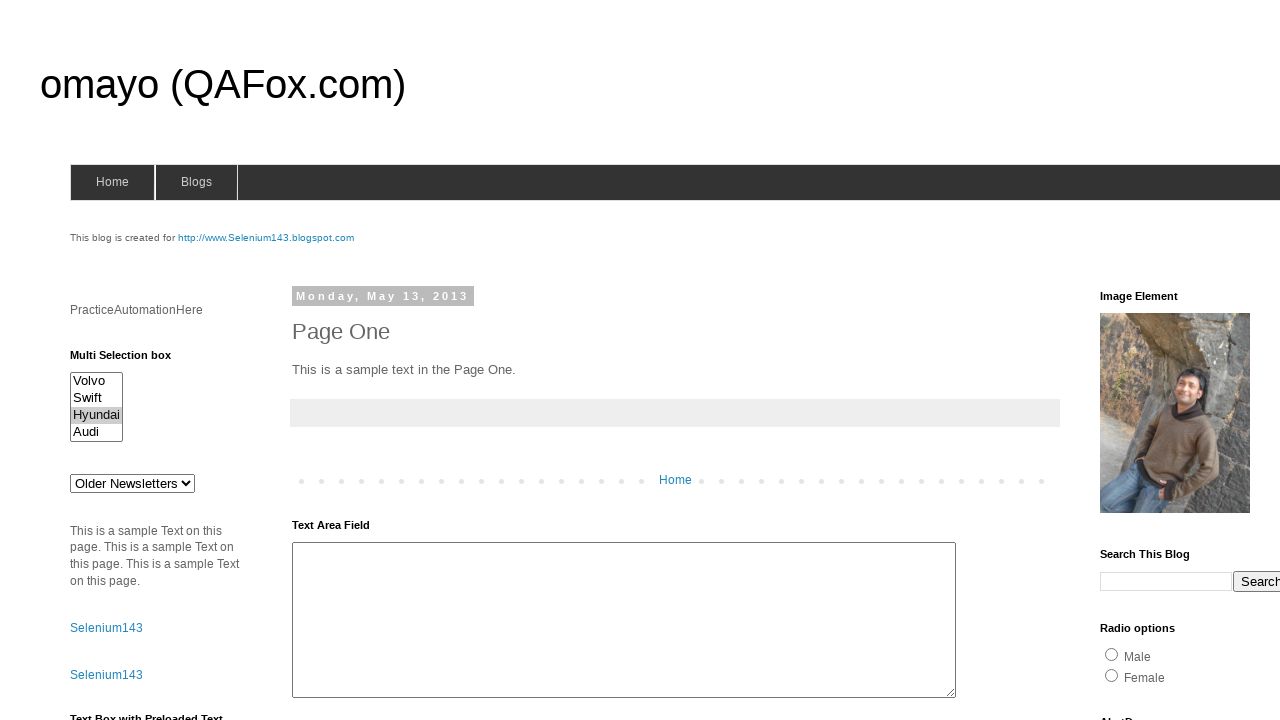

Waited 2 seconds to observe the selection
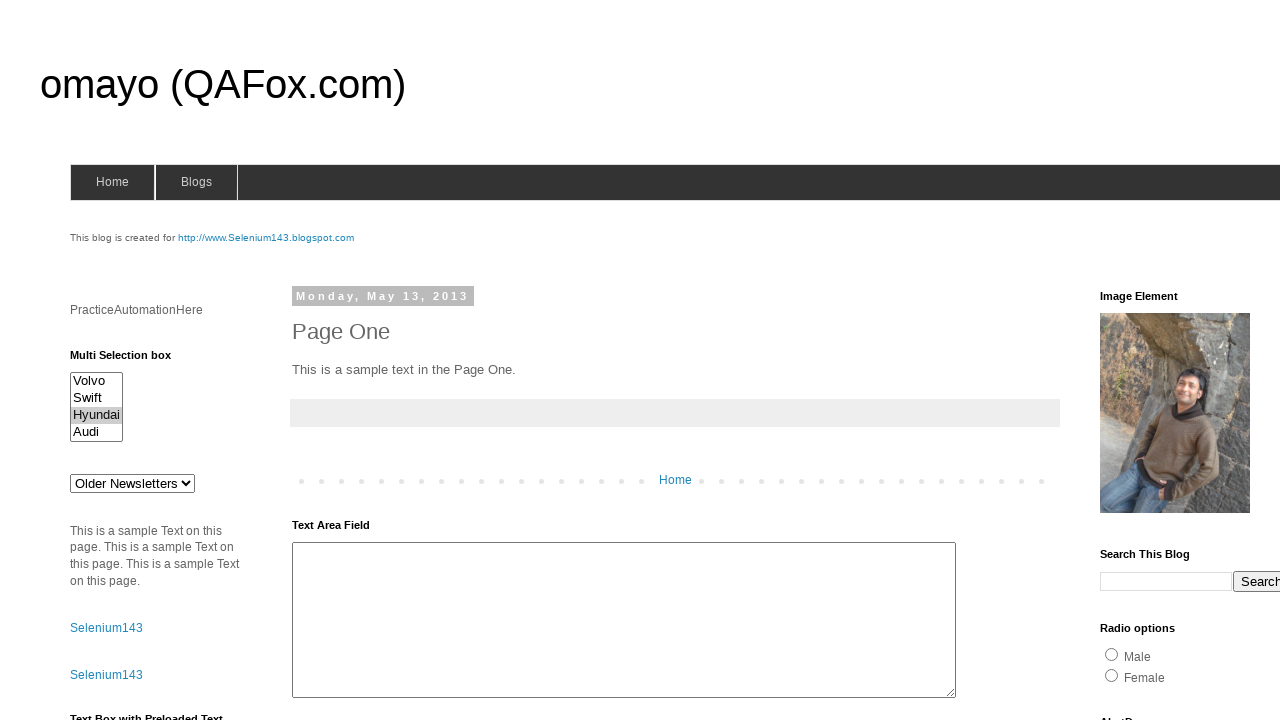

Retrieved all option elements from dropdown
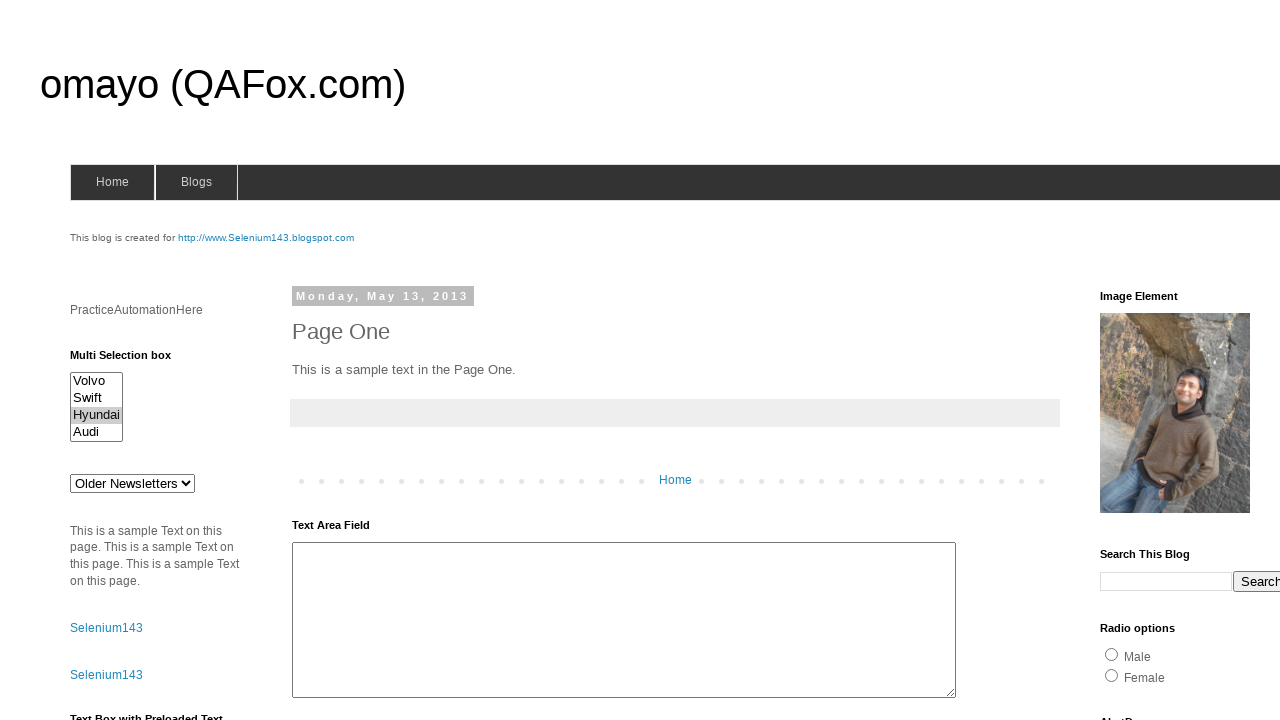

Clicked option at index 2 to deselect it from multi-select dropdown at (96, 415) on #multiselect1 >> option >> nth=2
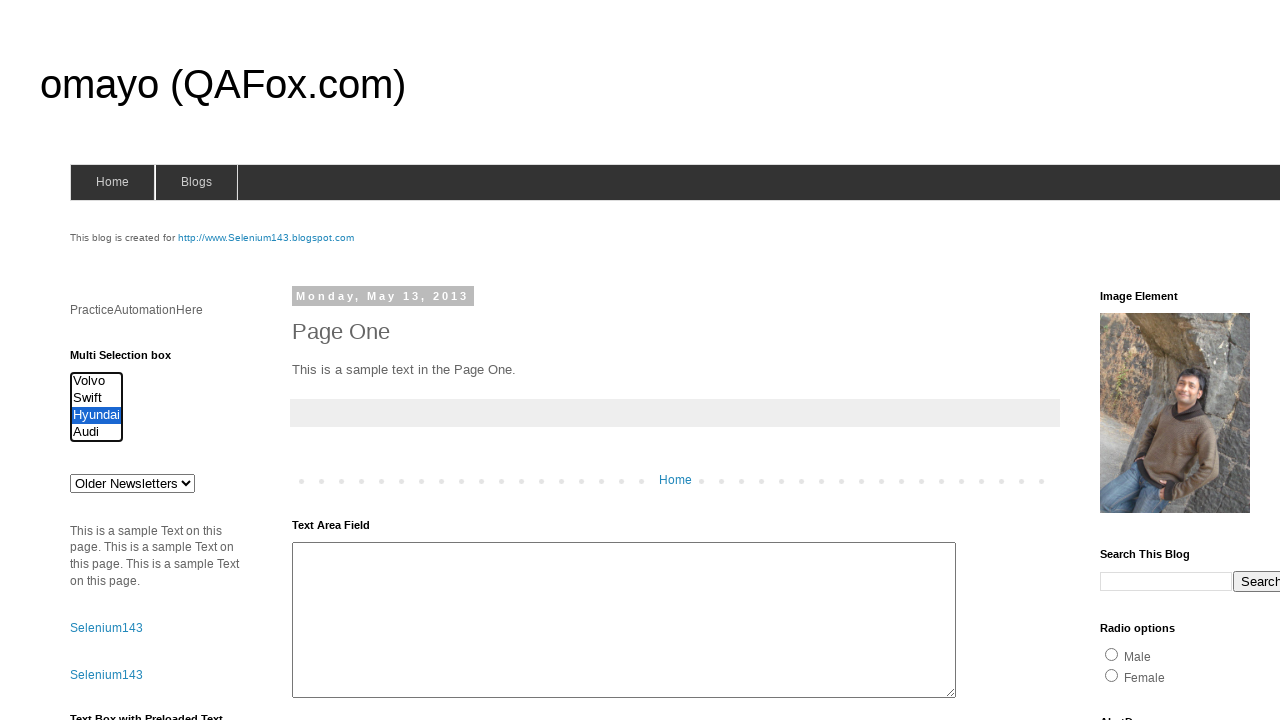

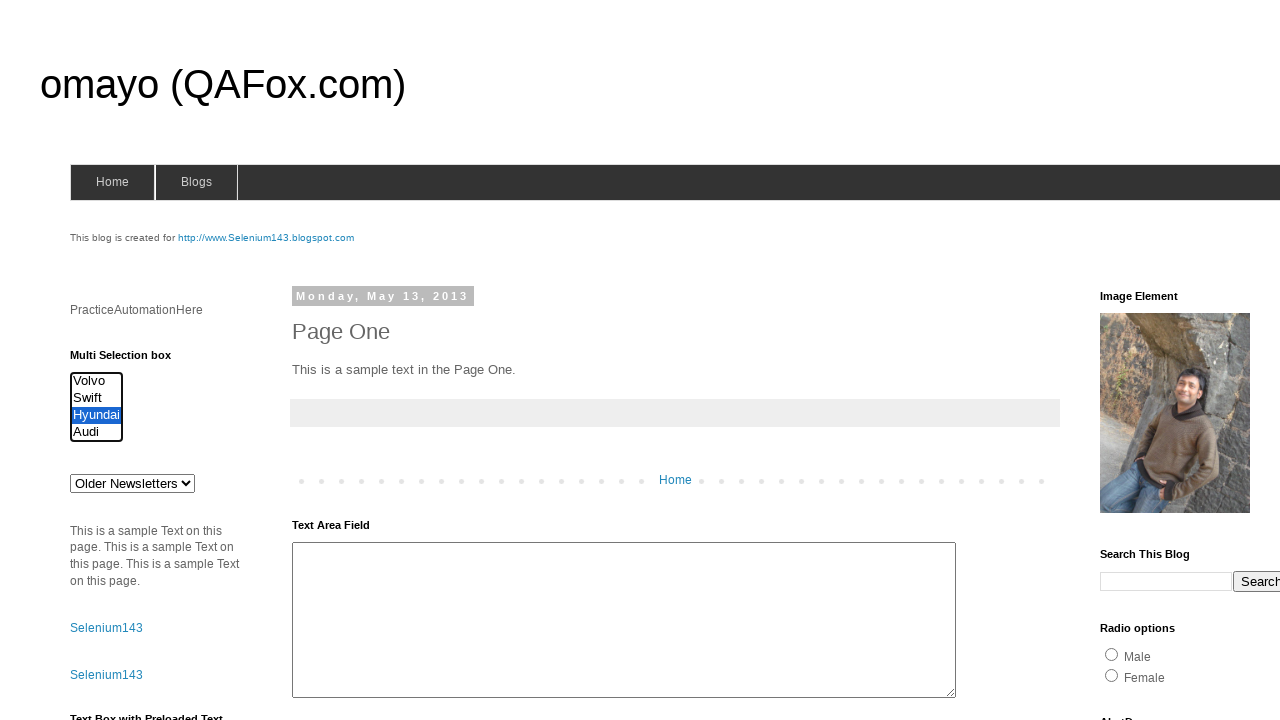